Changes the language to Bangla by clicking the language toggle button

Starting URL: https://bikroy.com/en

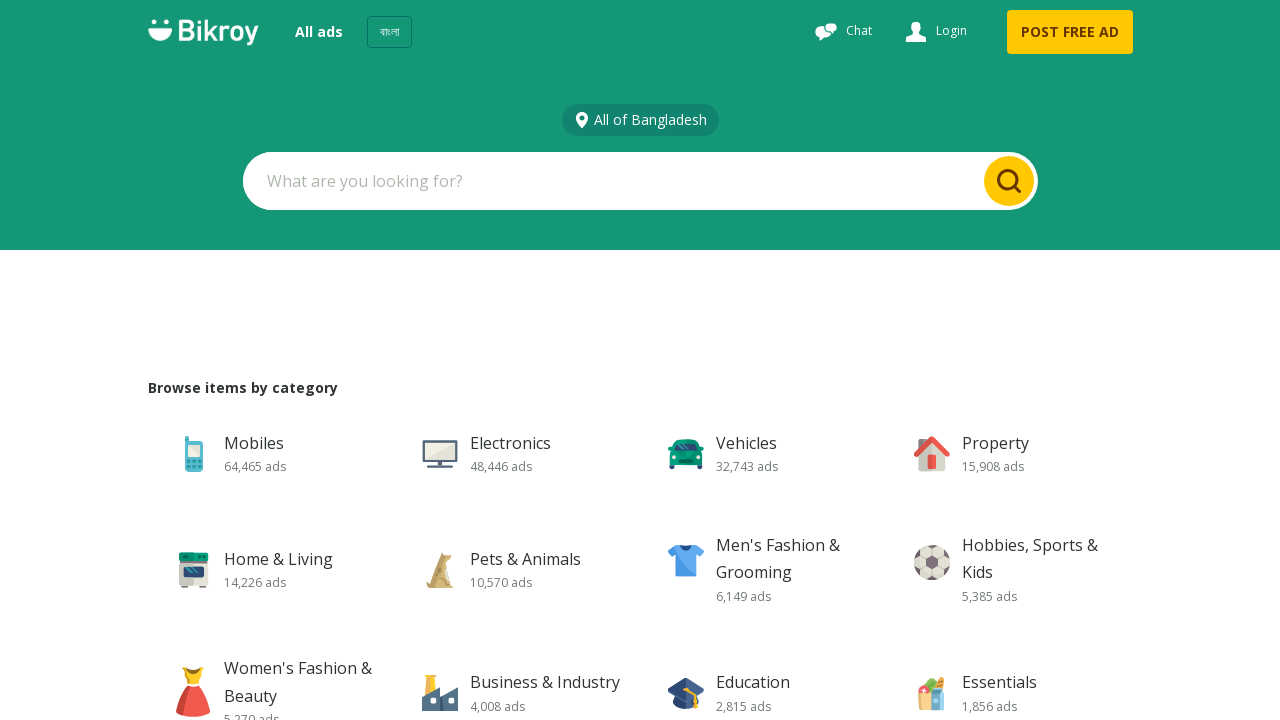

Navigated to Bikroy homepage in English
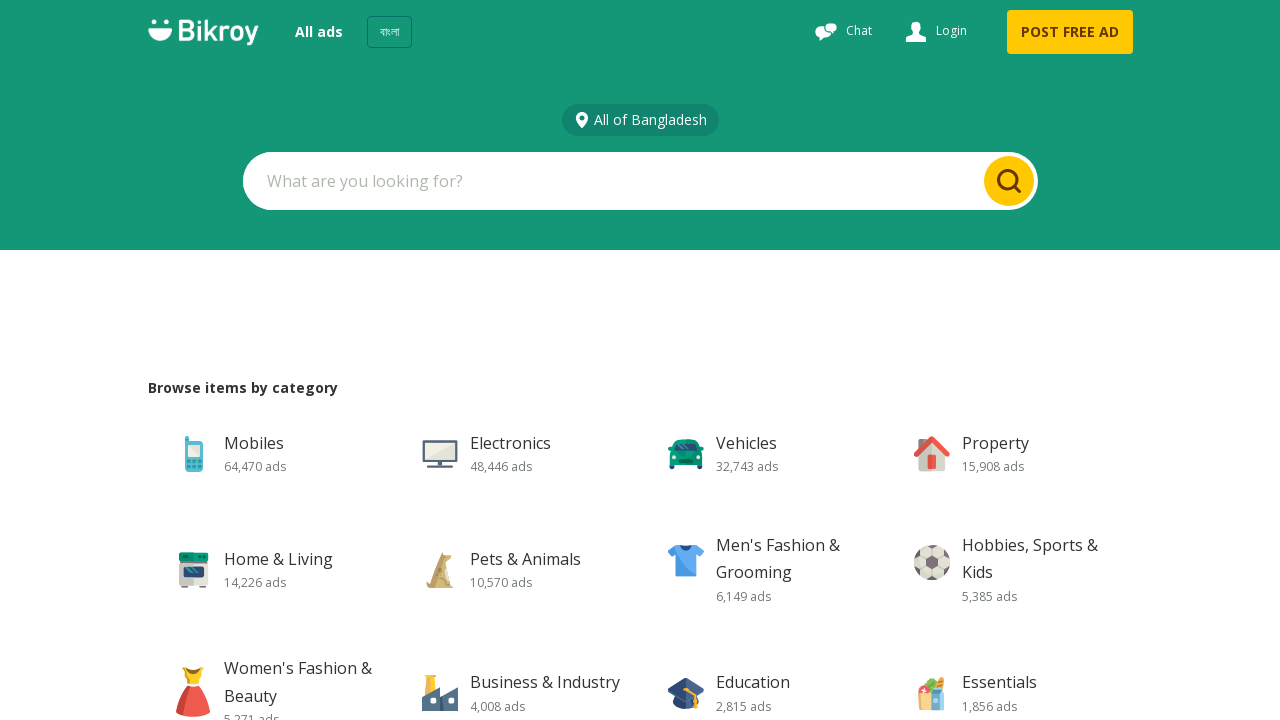

Clicked language toggle button to change language at (389, 32) on xpath=//button[@class='gtm-hamburger-locale']
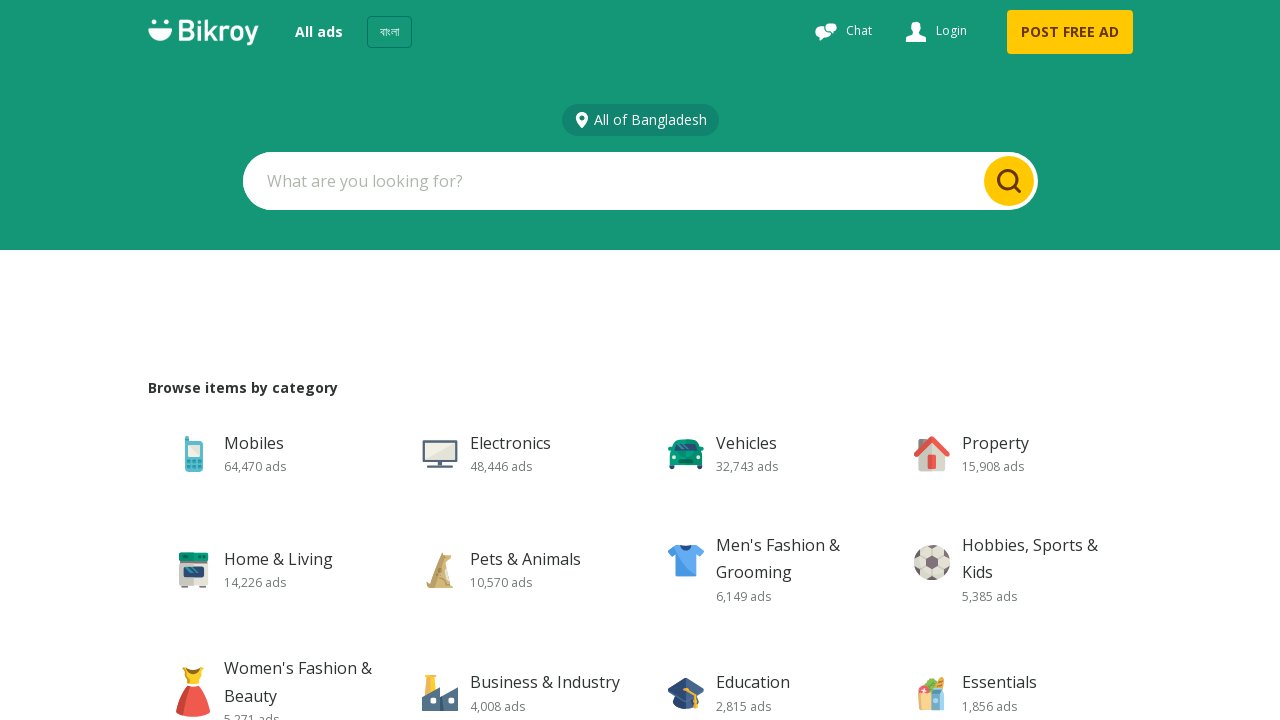

Selected Bangla language from dropdown menu at (389, 32) on xpath=//button[contains(text(), 'বাংলা')]
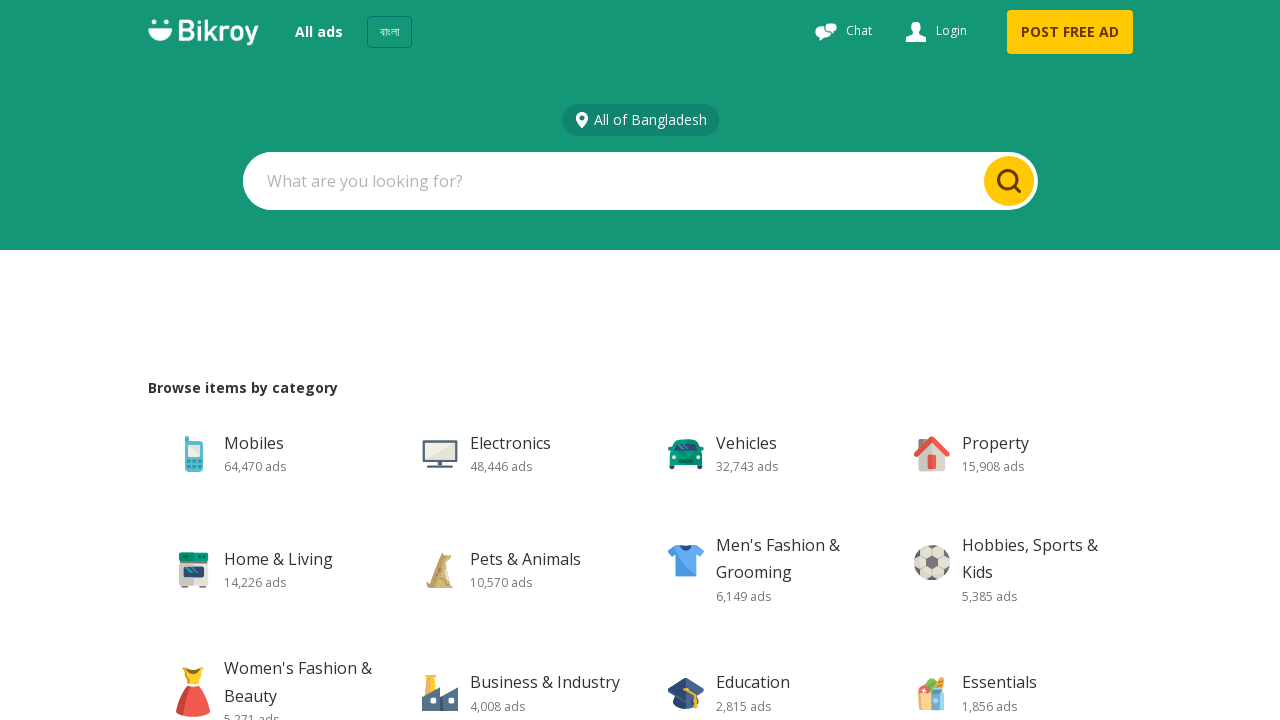

Page loaded after language change to Bangla
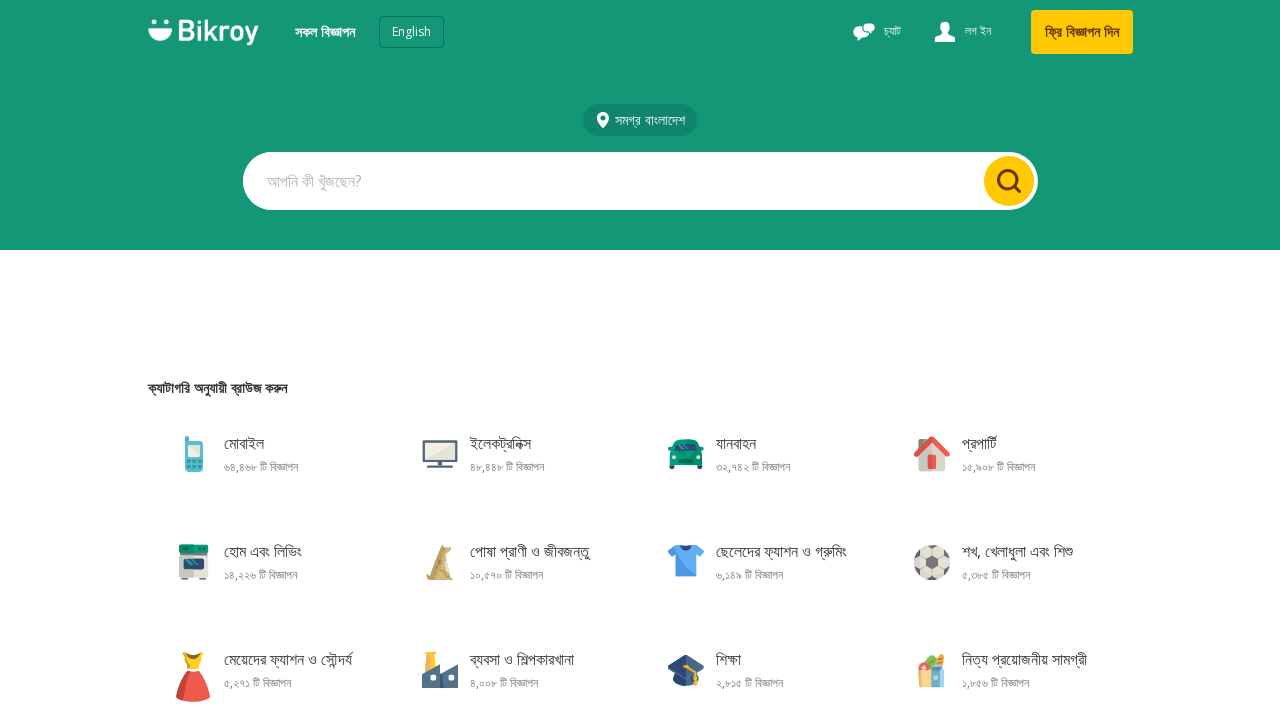

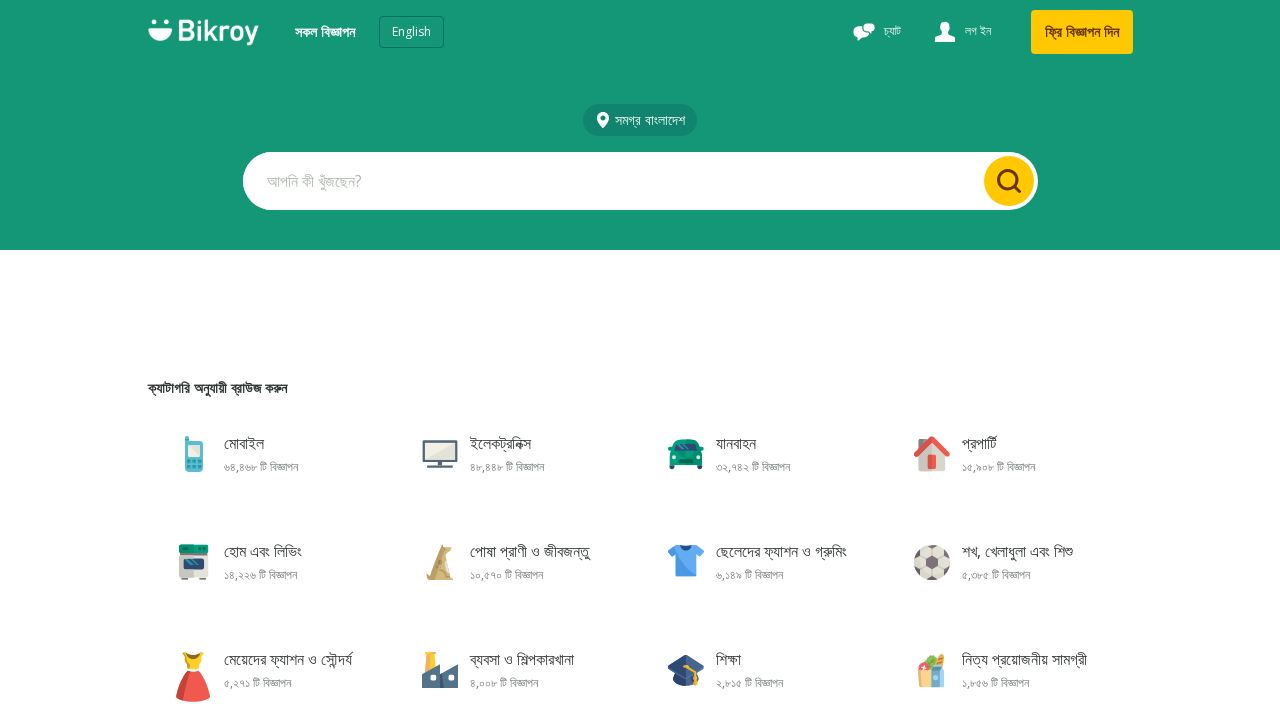